Clicks on a link identified by 'i am a link' and verifies navigation to another page with expected title

Starting URL: http://saucelabs.com/test/guinea-pig

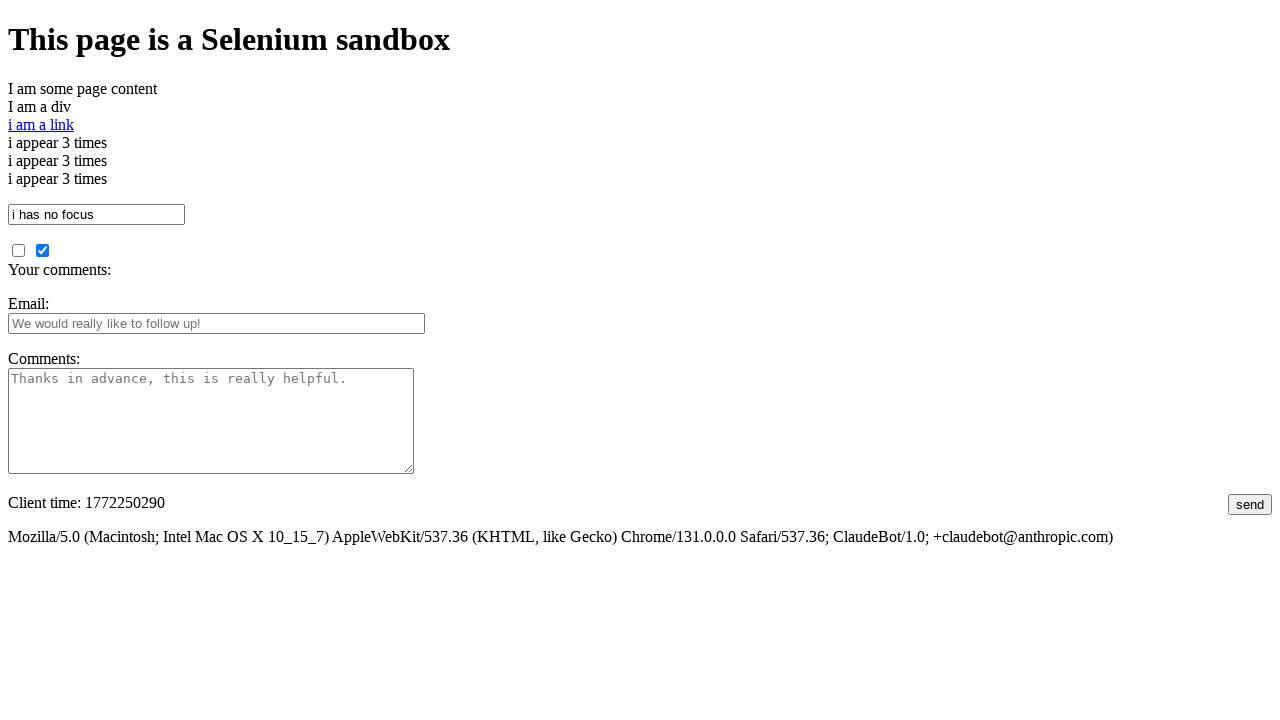

Navigated to Guinea Pig test page
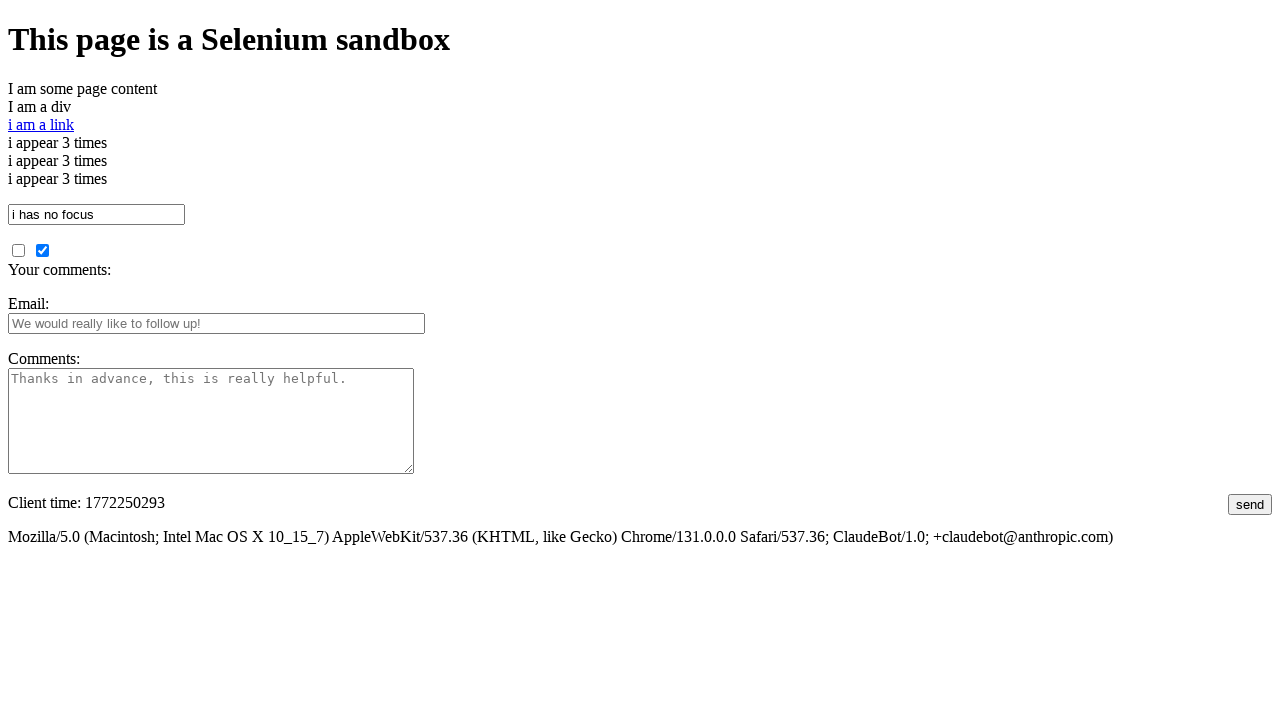

Clicked on 'i am a link' element at (41, 124) on #i\ am\ a\ link
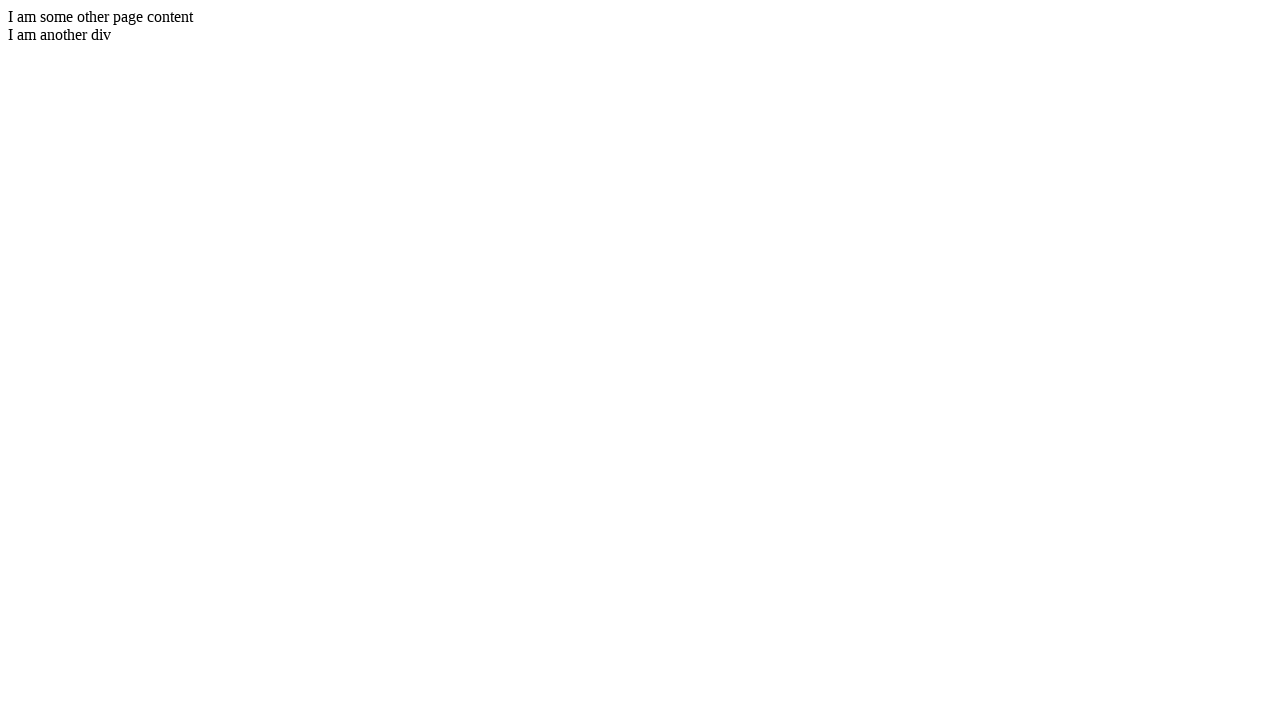

Page load completed after navigation
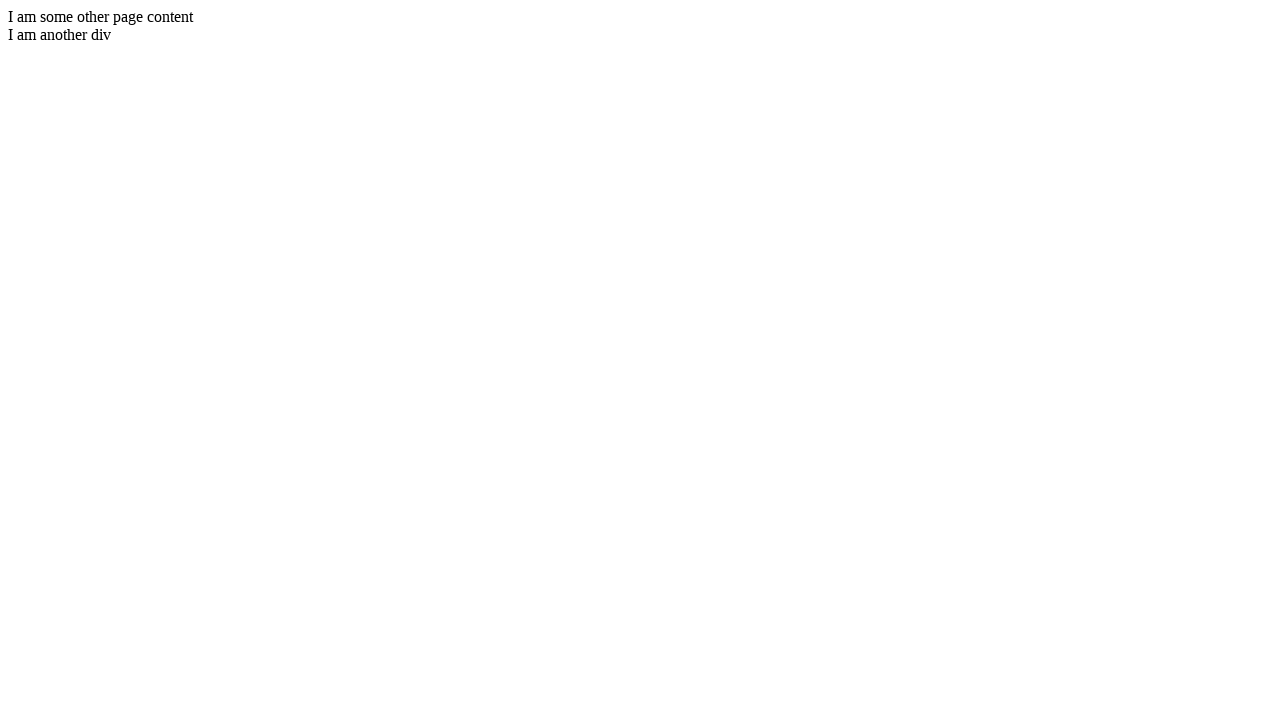

Verified page title contains 'I am another page title'
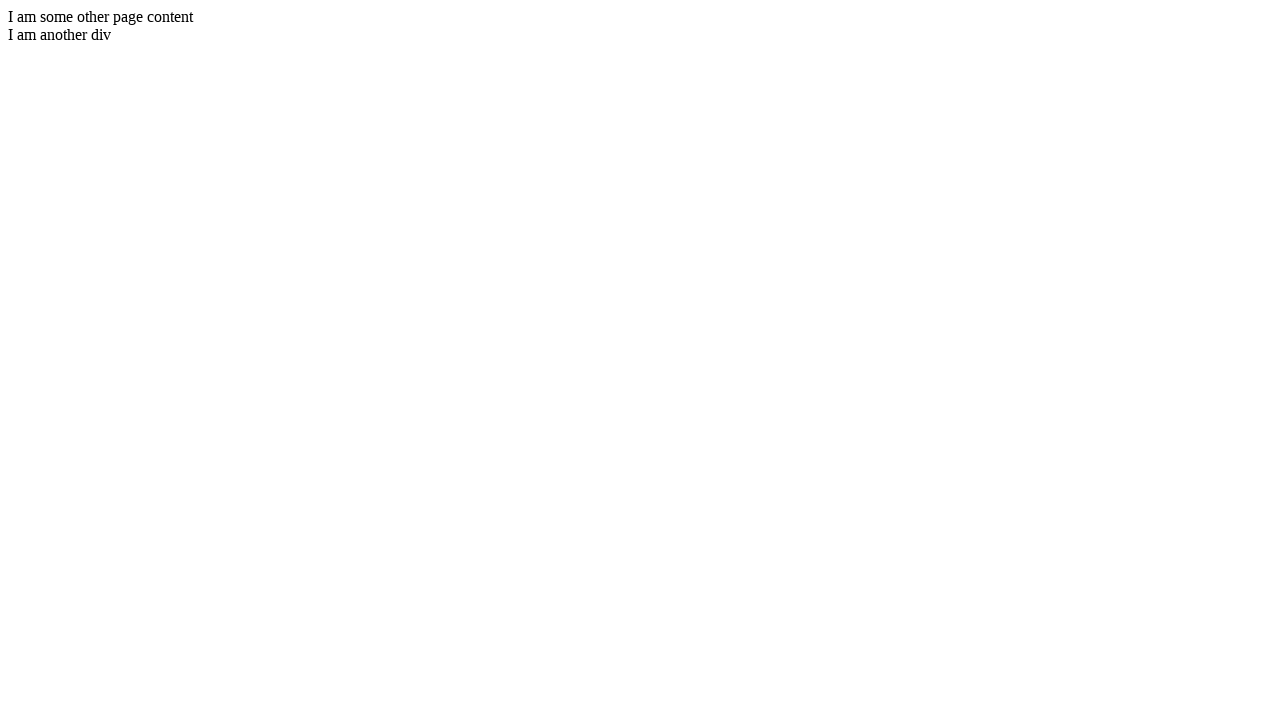

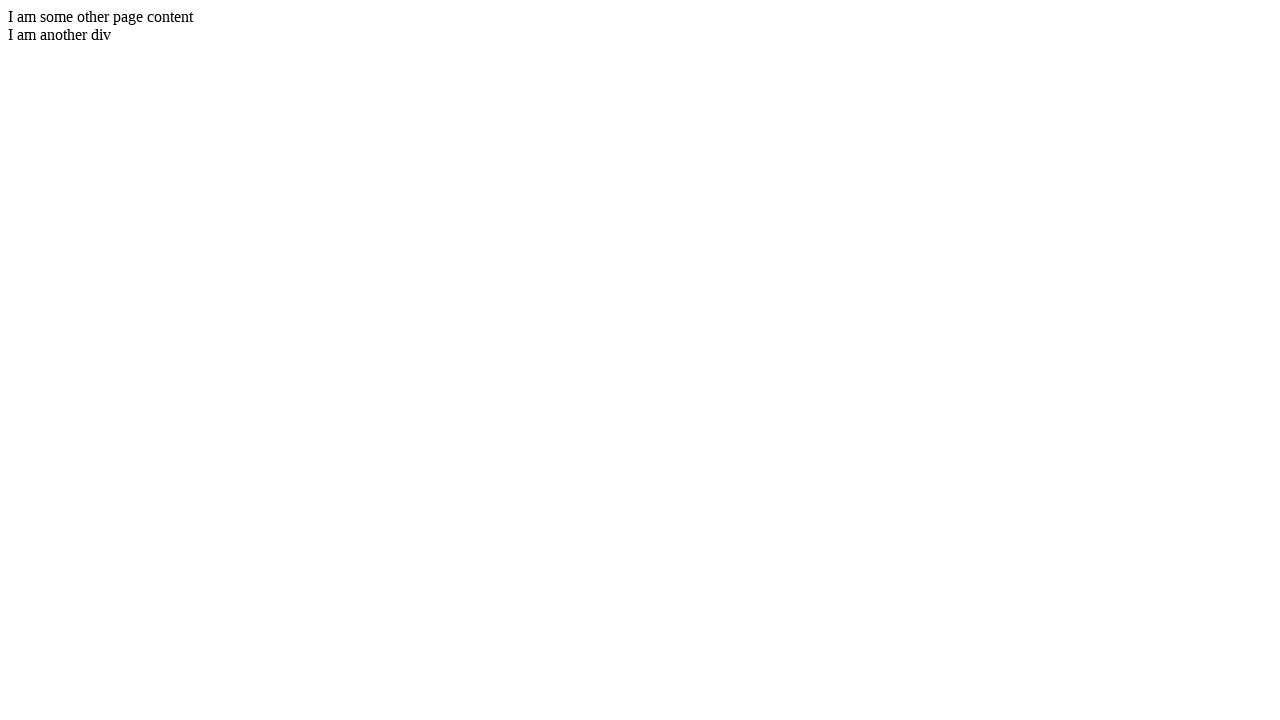